Navigates to a course page and retrieves the page source HTML content

Starting URL: https://clarusway.getlearnworlds.com/path-player?courseid=sda-fs-automation-engineer-0124&unit=65ca50c8b03e4244350f908cUnit

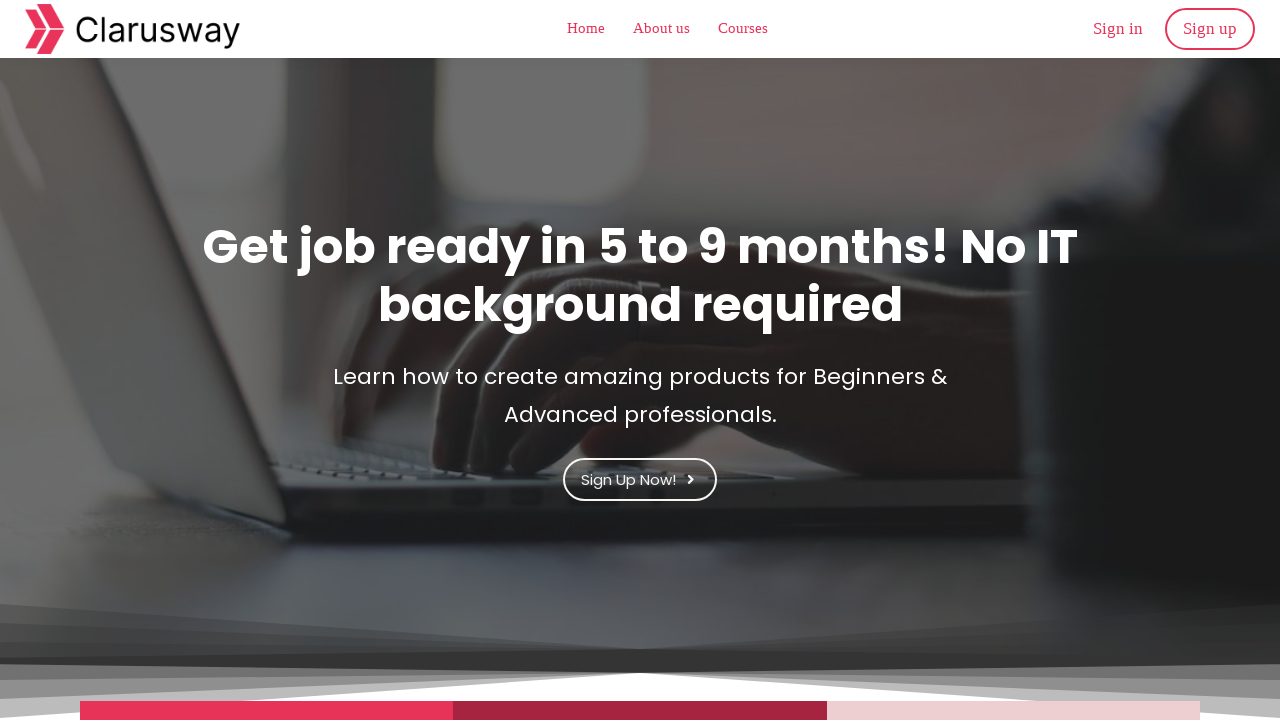

Navigated to course page
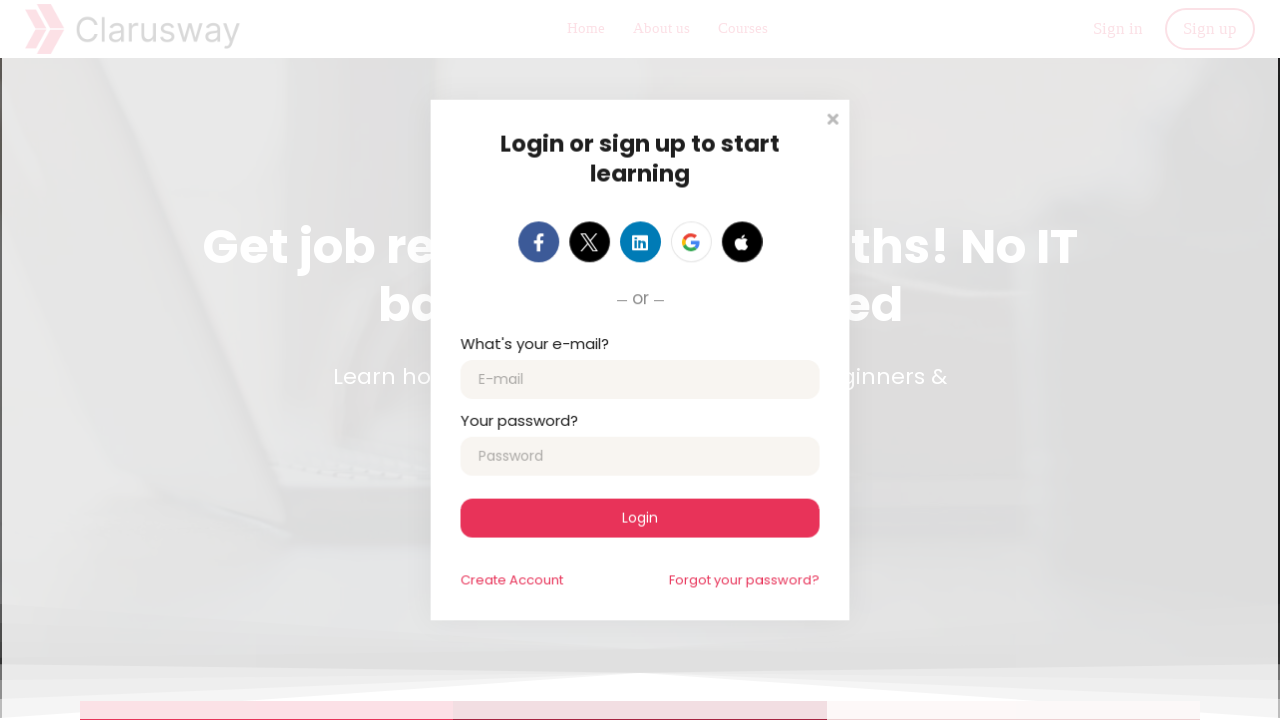

Retrieved page source HTML content
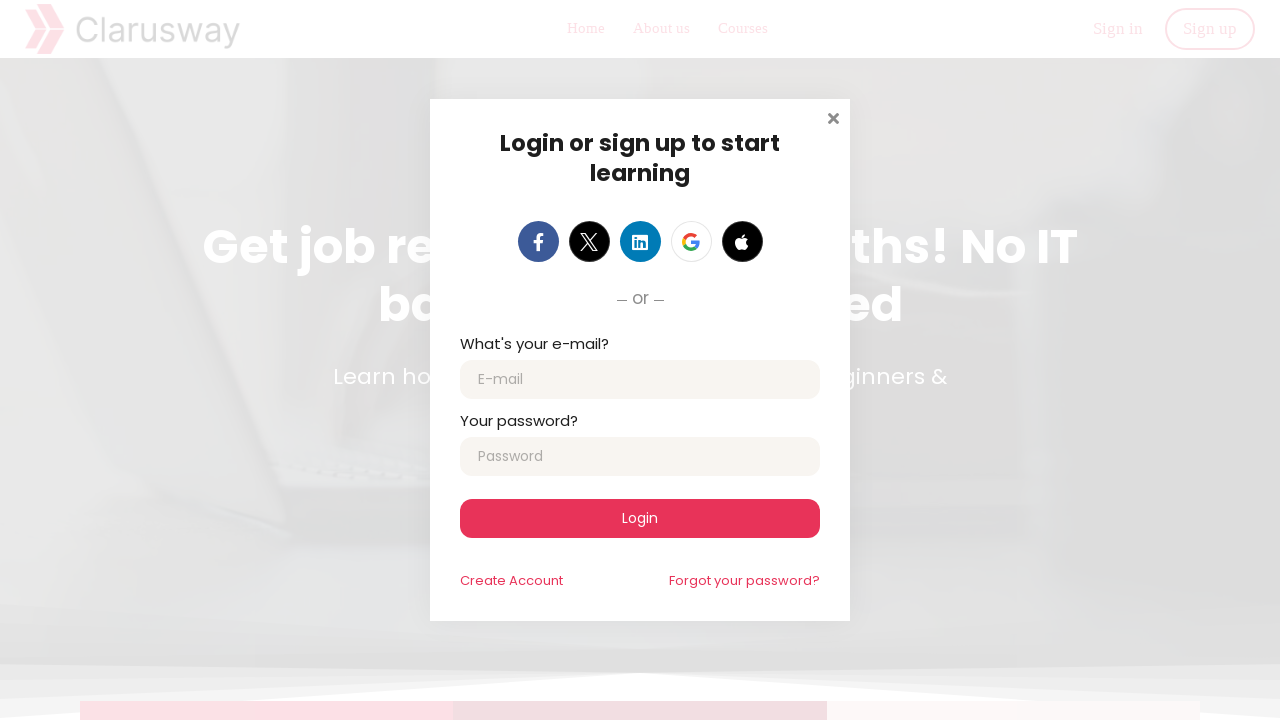

Printed page source to console
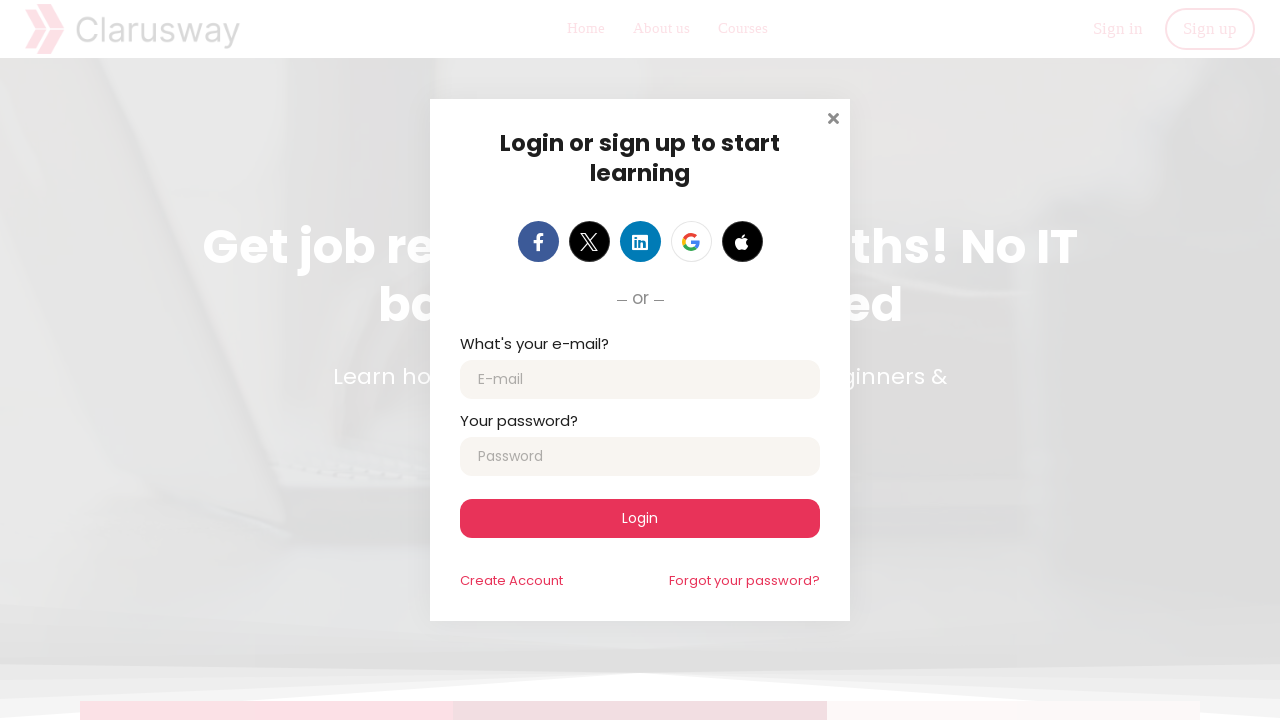

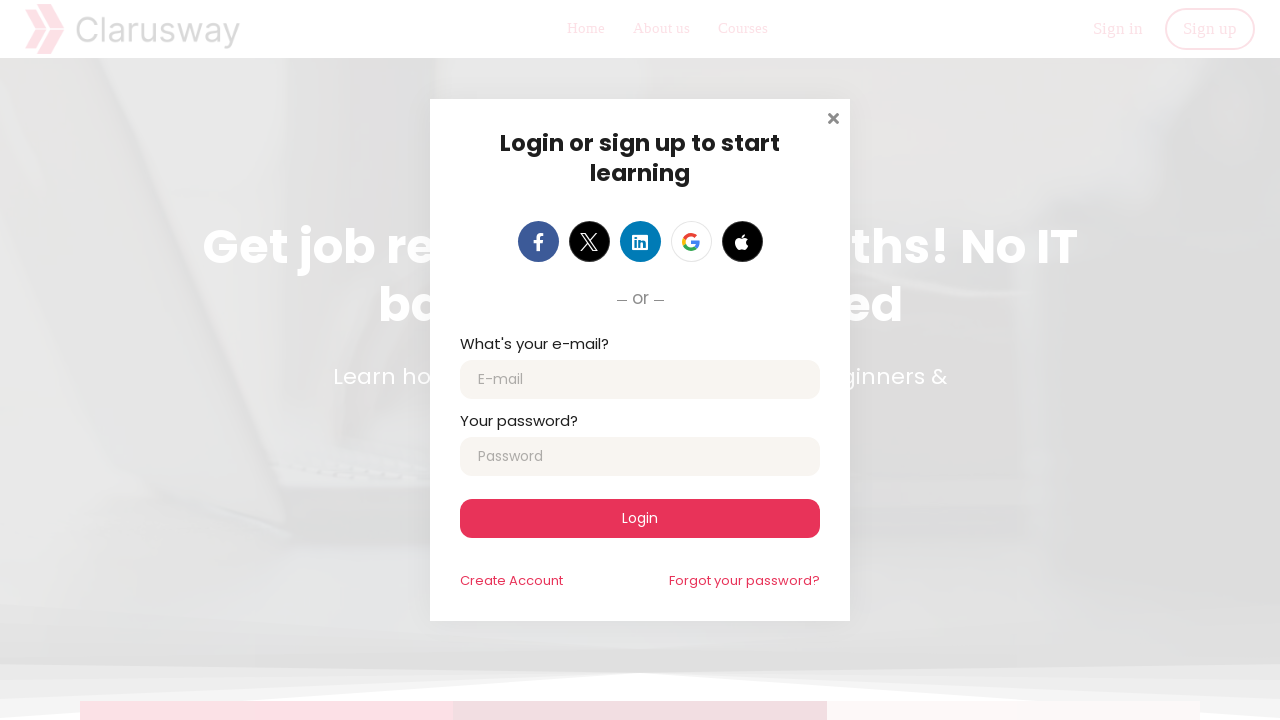